Tests browser navigation by clicking a link, then using back/forward/refresh navigation controls

Starting URL: https://example.com

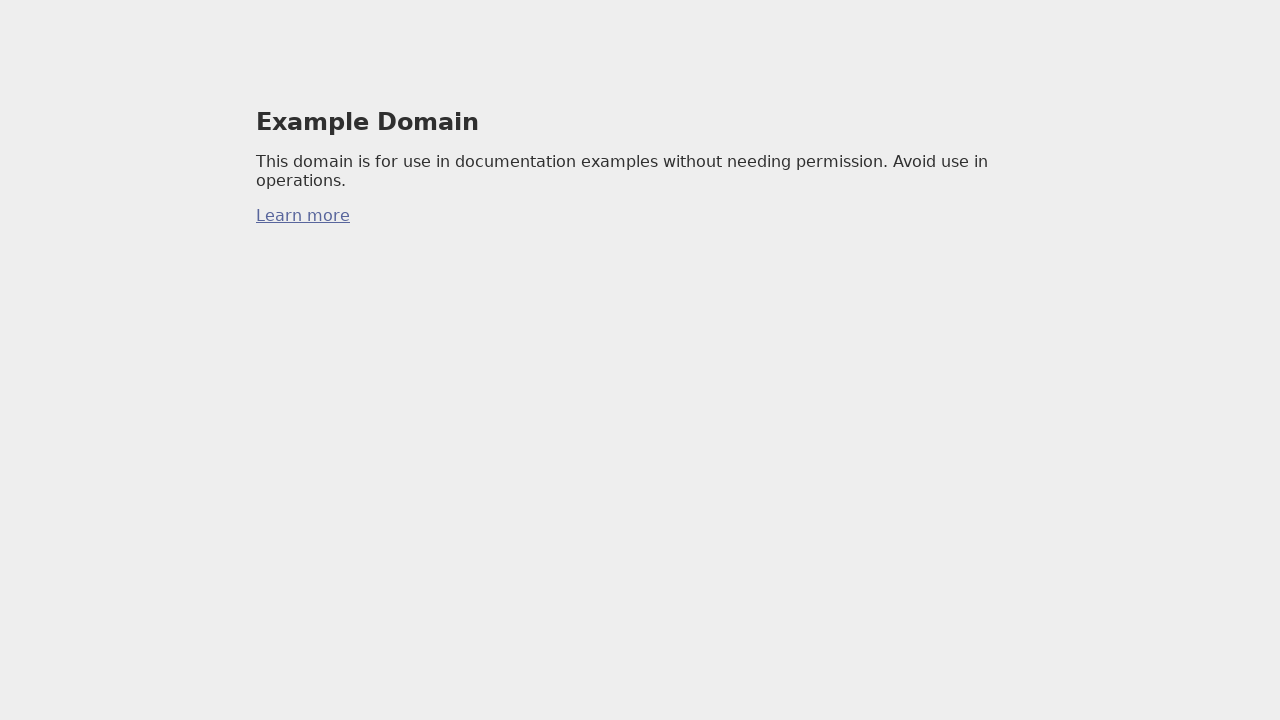

Clicked link in paragraph to navigate at (303, 216) on p a
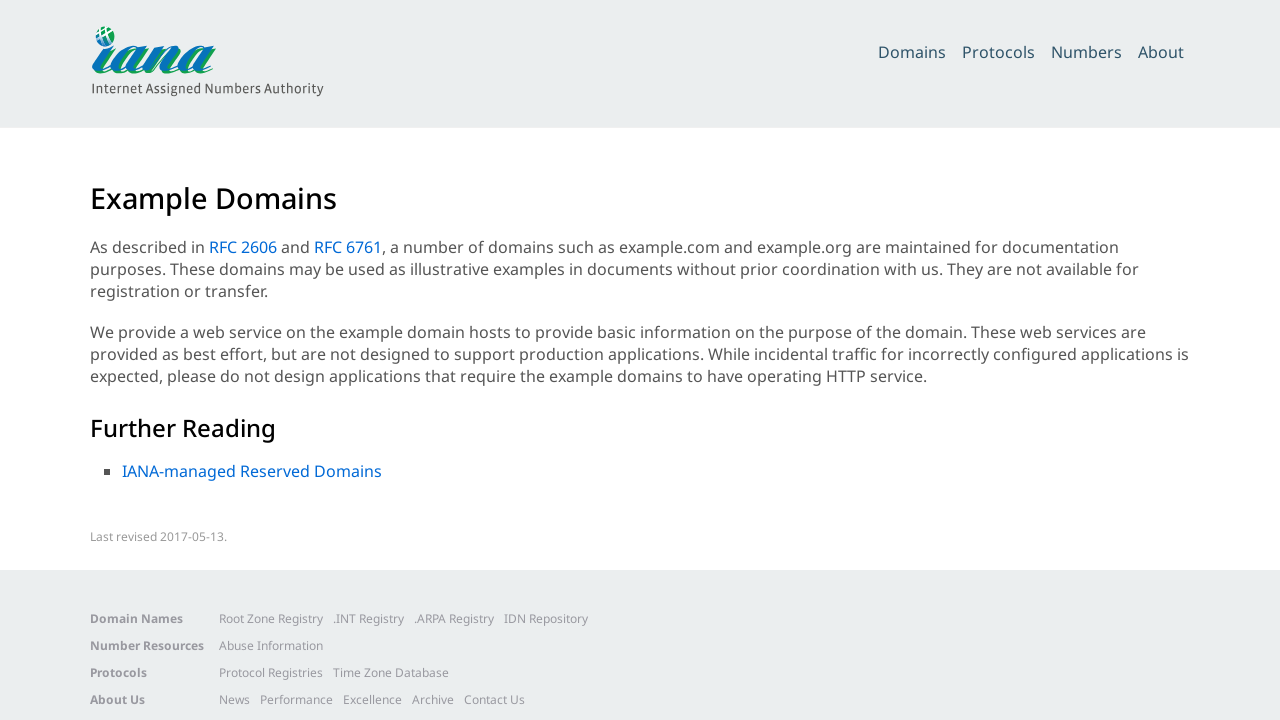

Navigated back to previous page
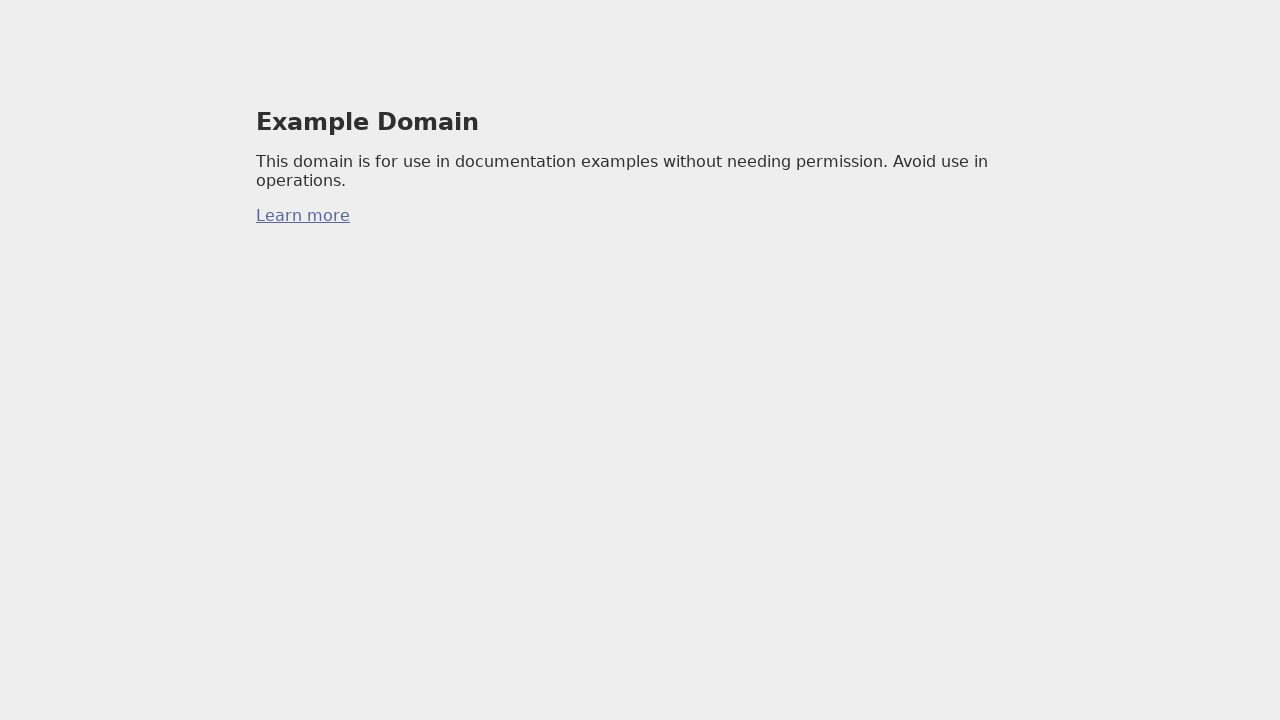

Navigated forward to the clicked link page
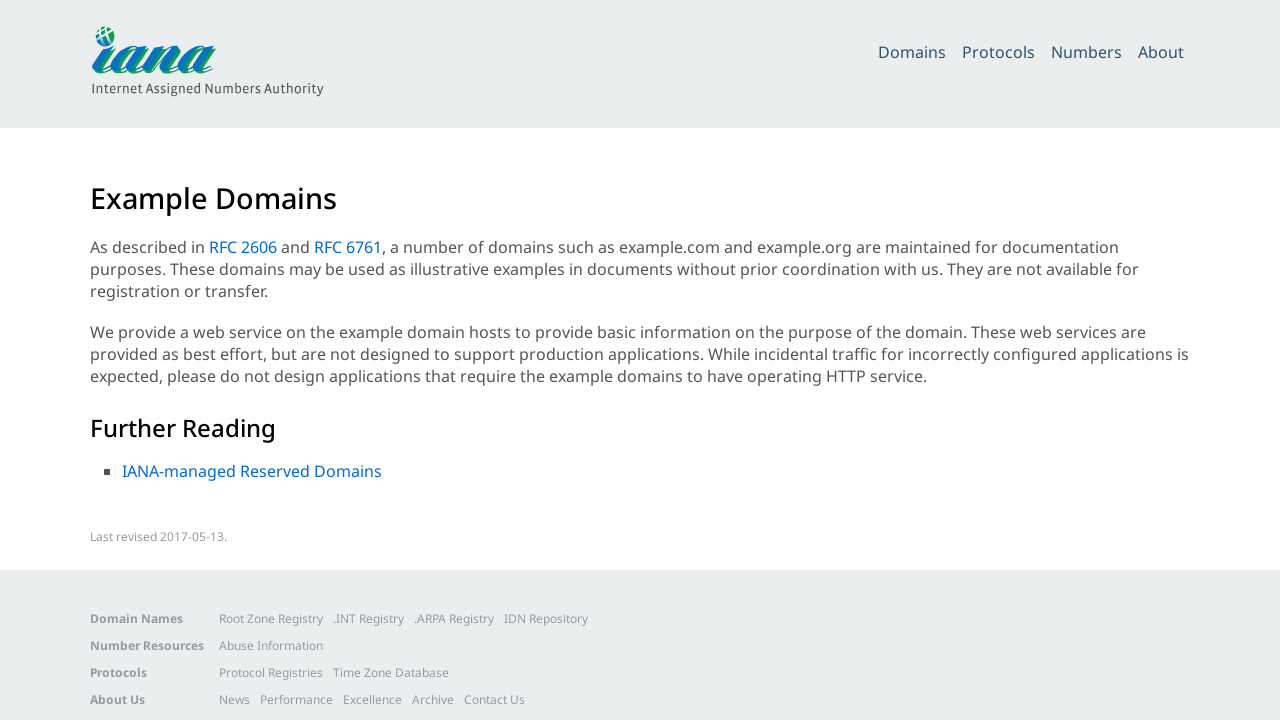

Refreshed the current page
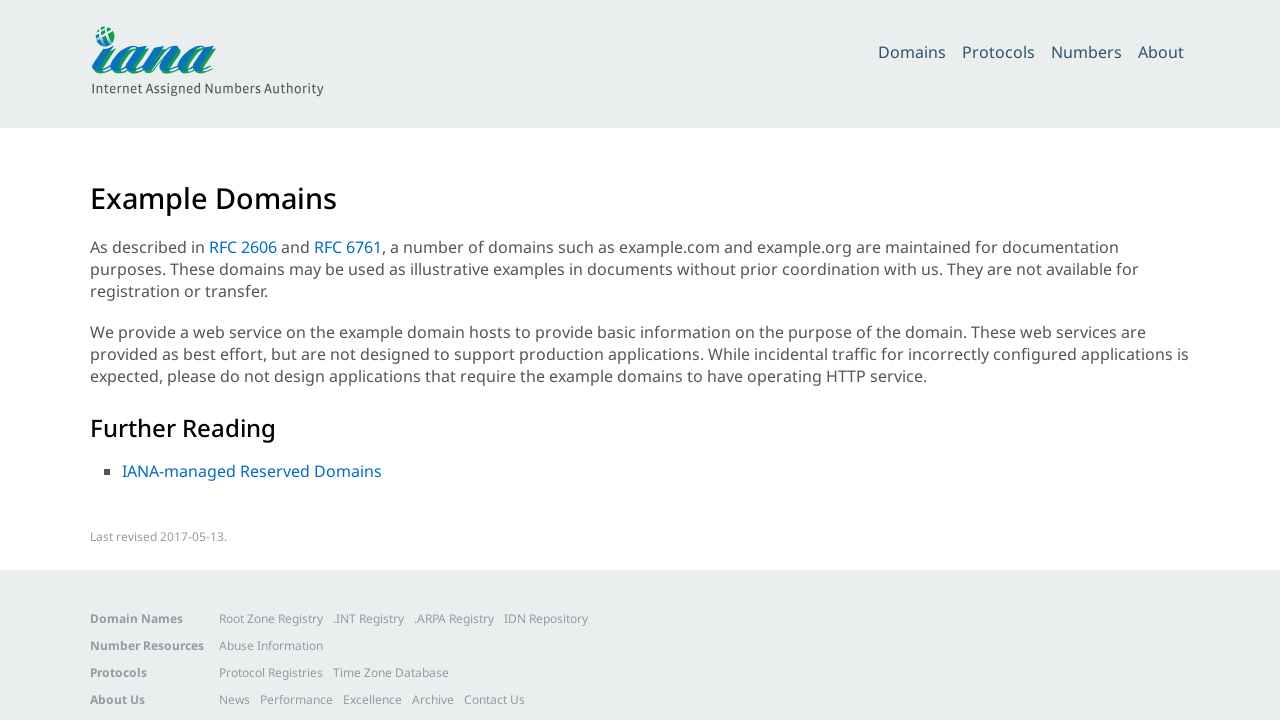

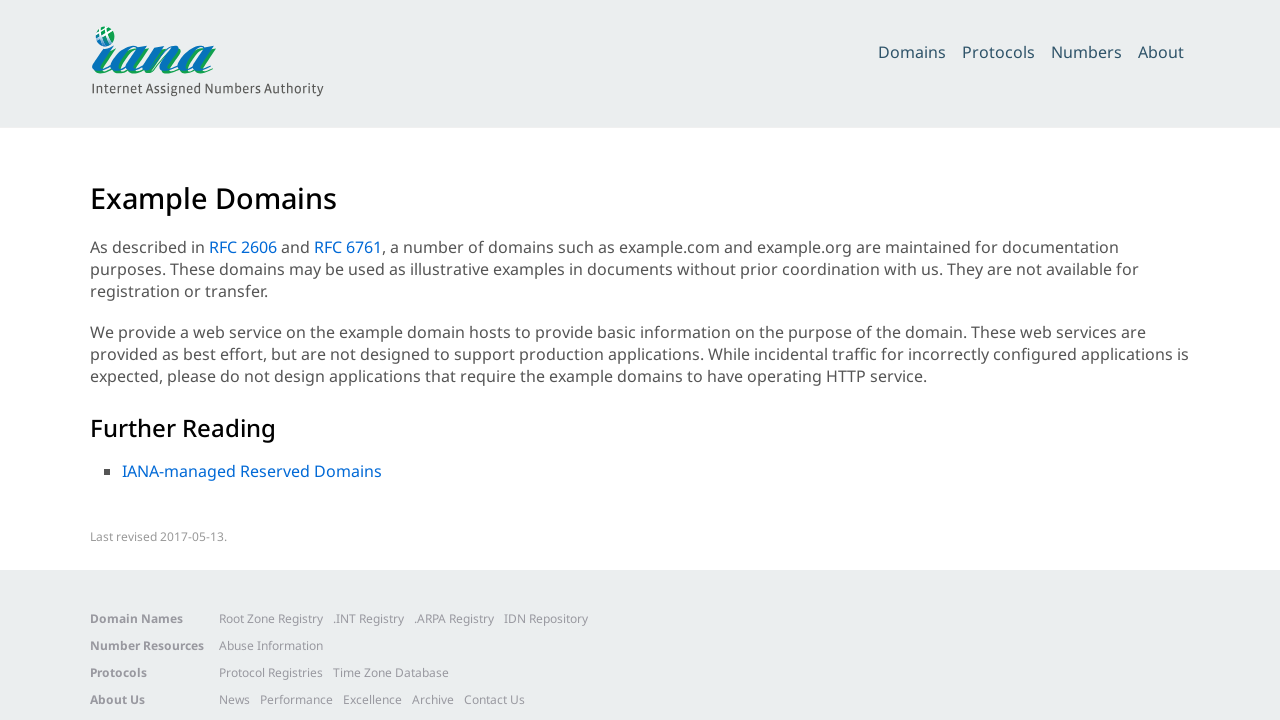